Tests element state by checking if buttons are enabled and messages are visible, then conditionally clicking either the Register or Sign in button based on visibility state

Starting URL: https://techglobal-training.com/frontend

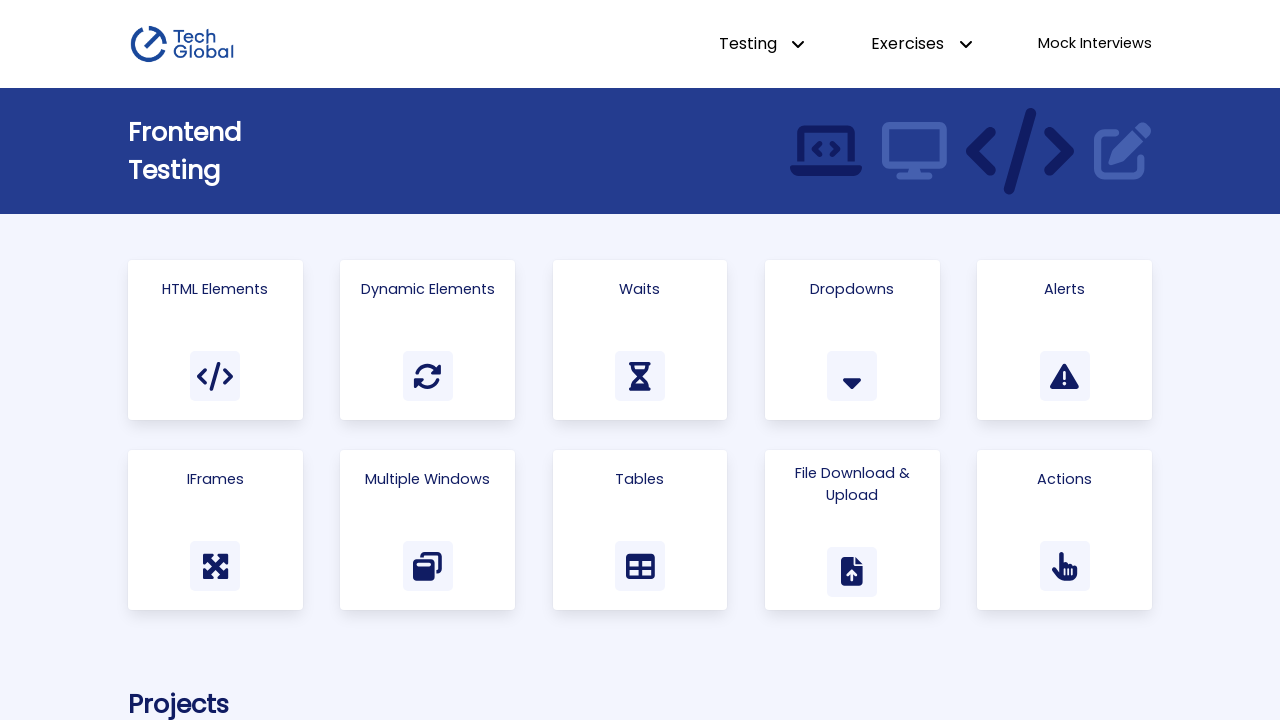

Clicked on 'Html Elements' link to navigate to test page at (215, 289) on text=Html Elements
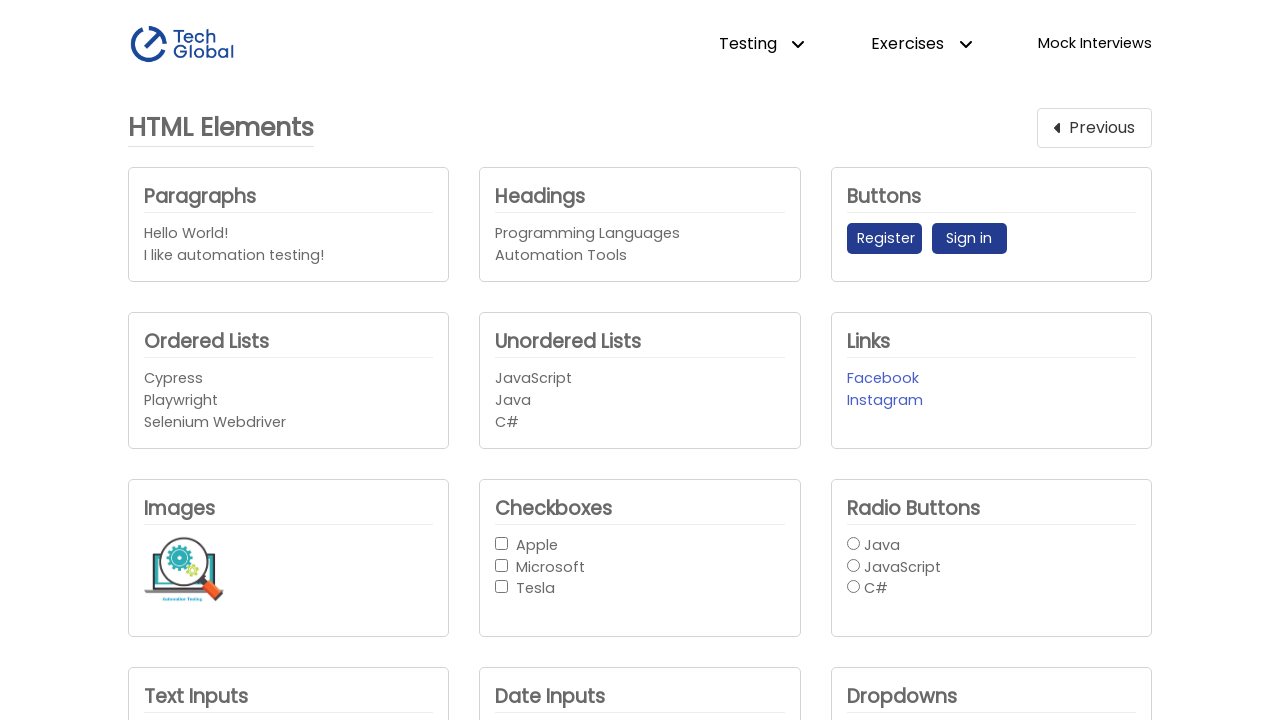

Located Register button element
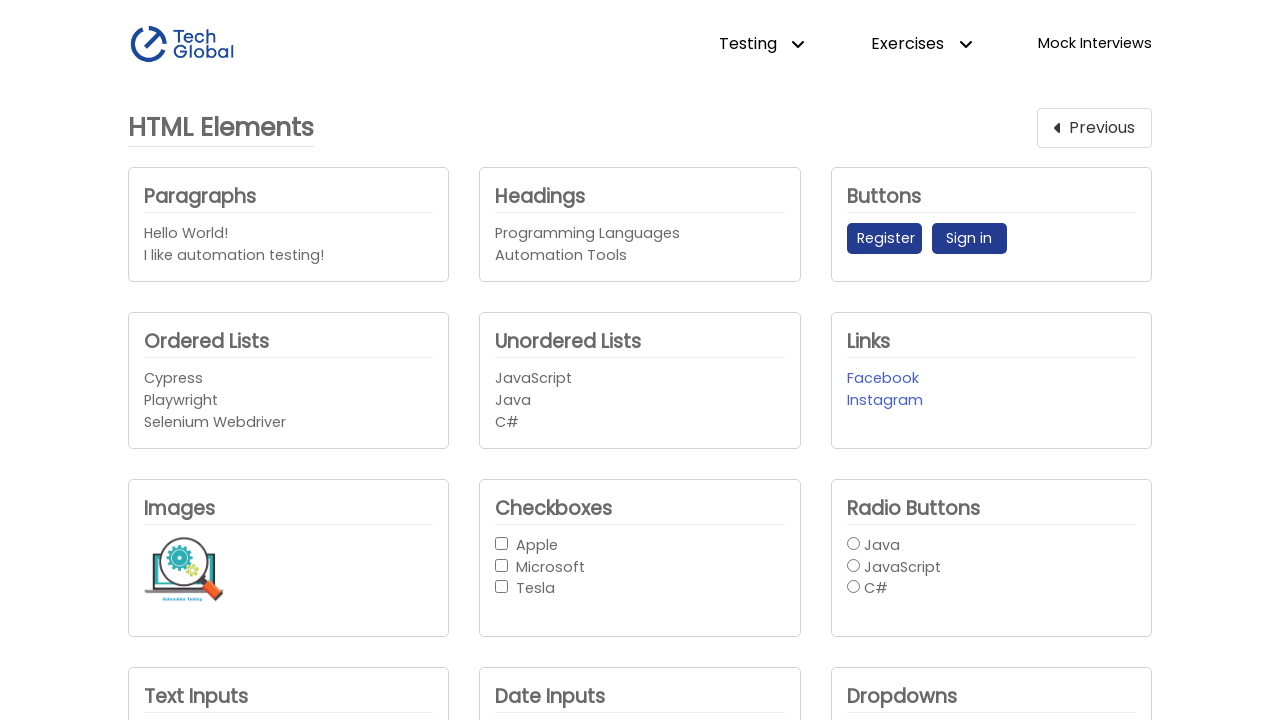

Located Sign in button element
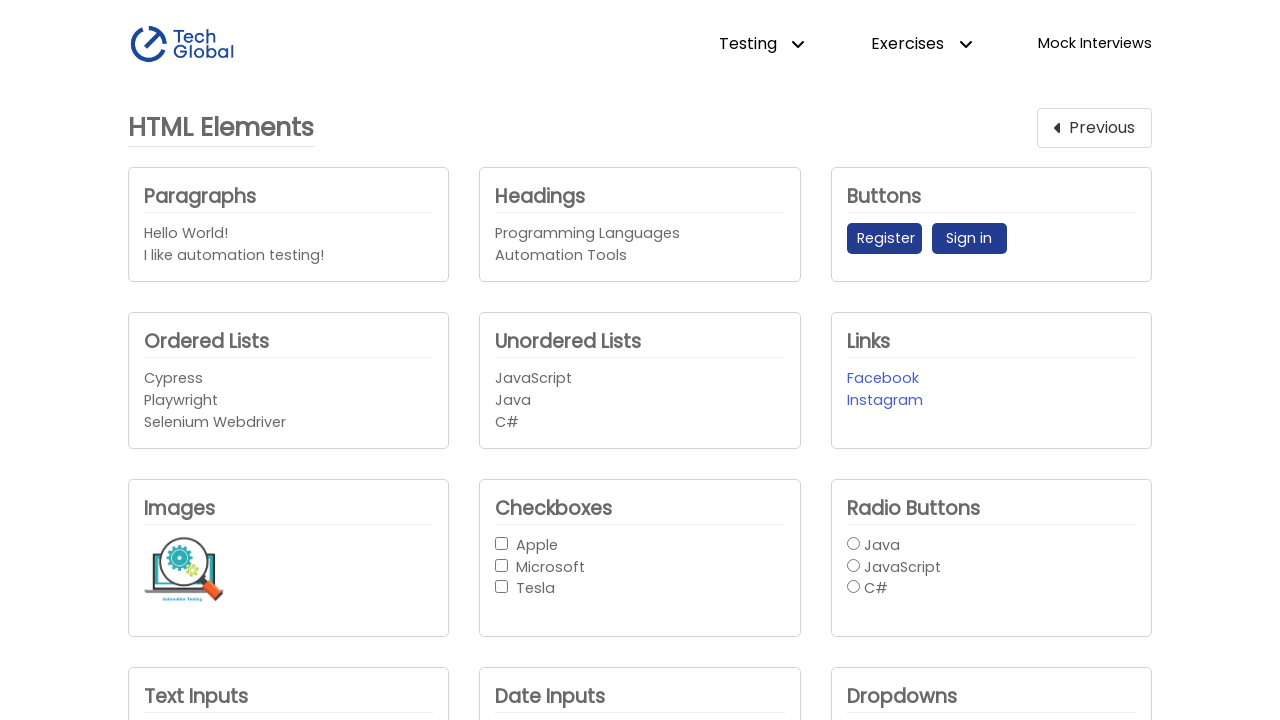

Located message element
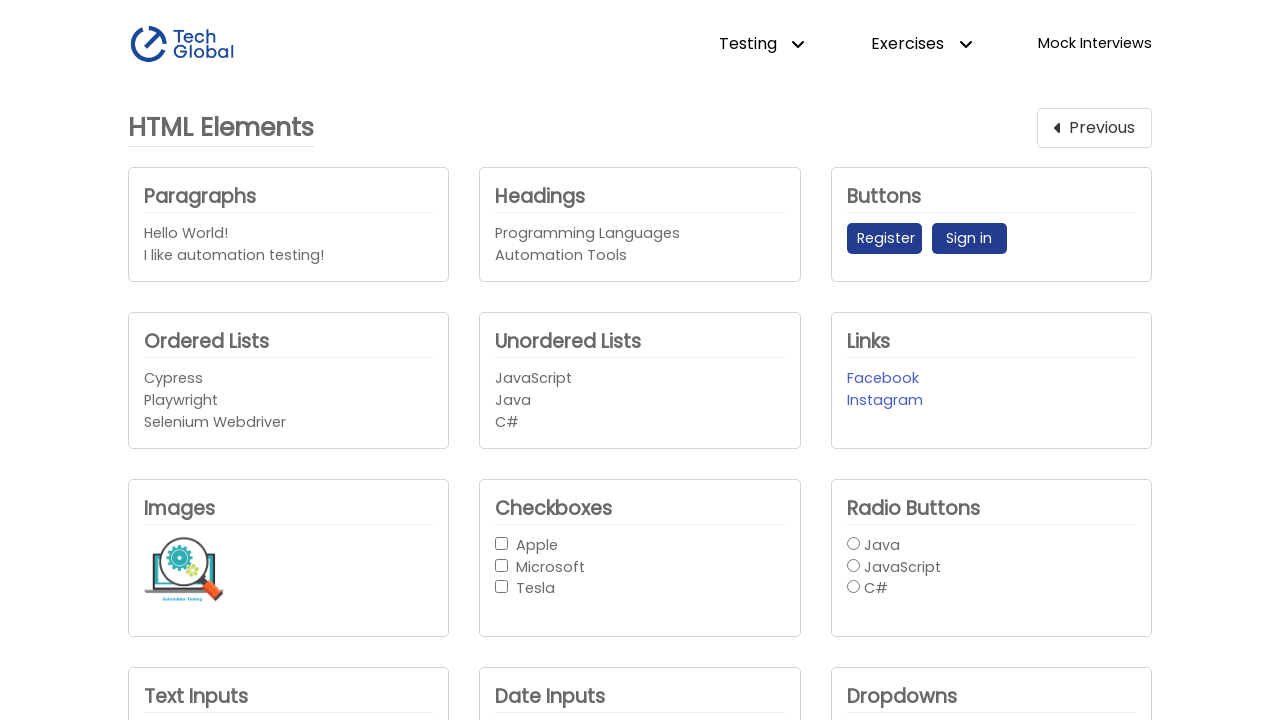

Checked if Register button is enabled: True
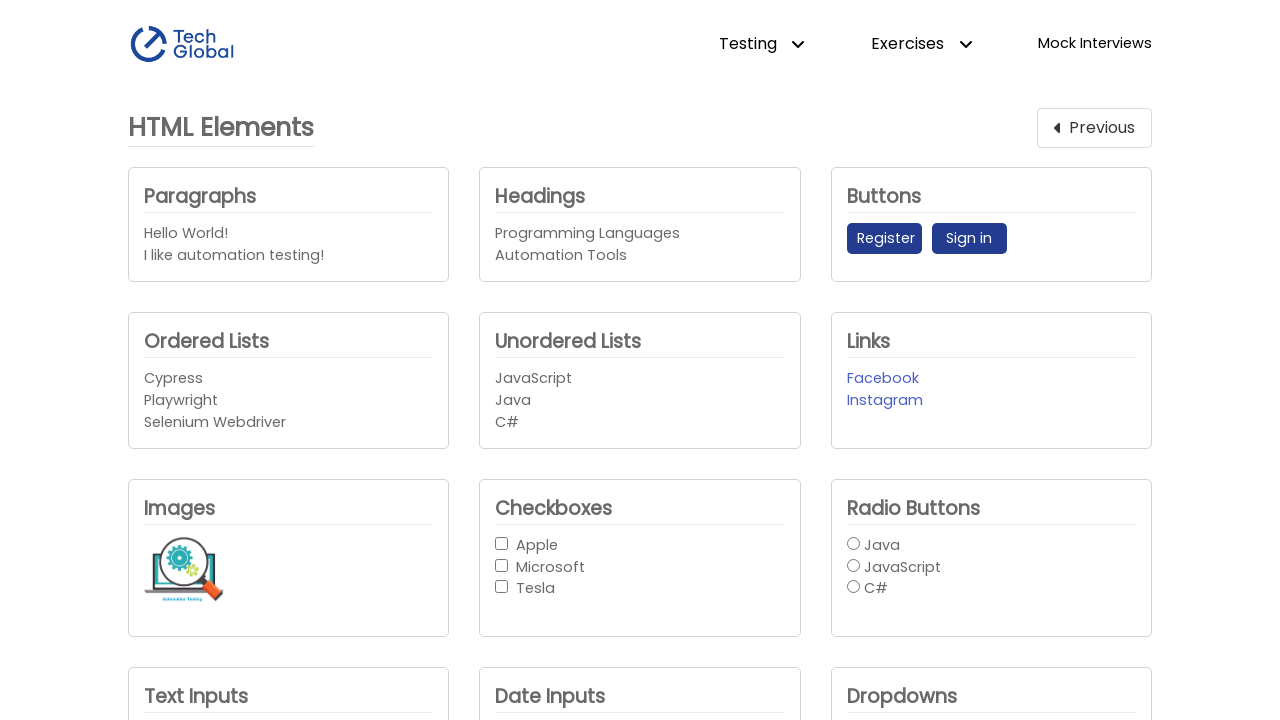

Checked if message is visible: False
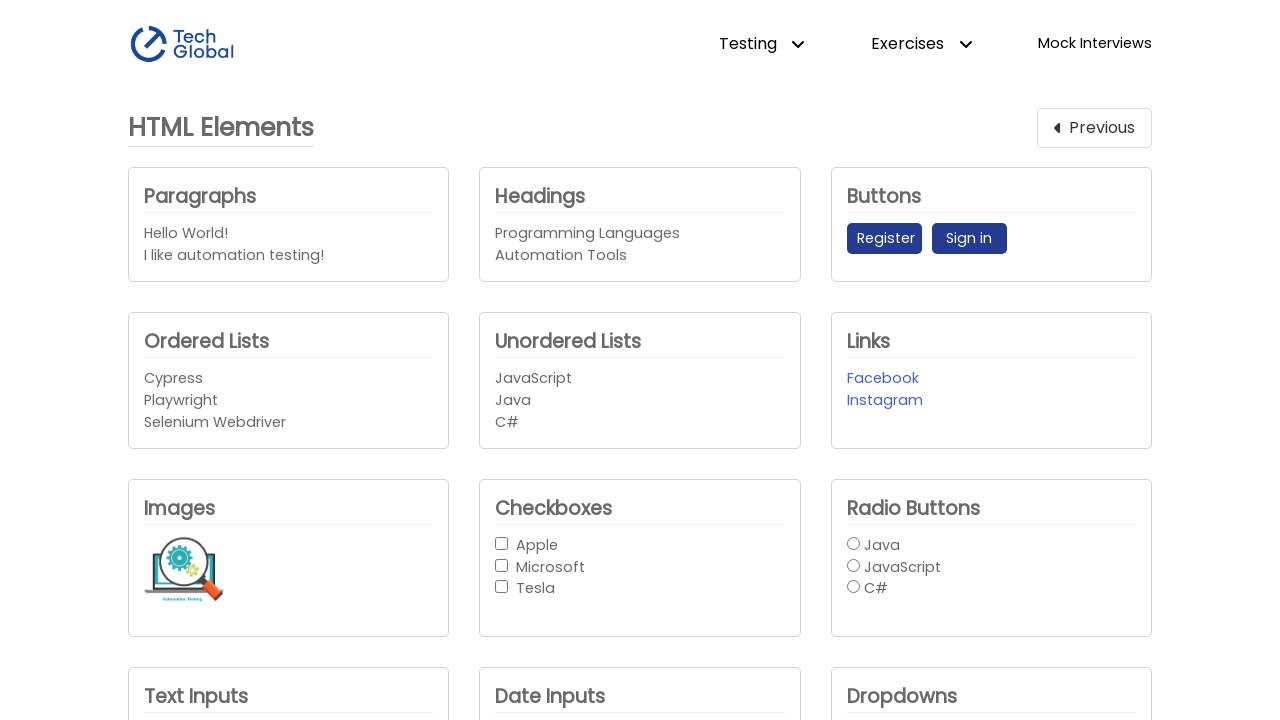

Message is not visible, clicked Register button at (884, 239) on internal:role=button[name="Register"i]
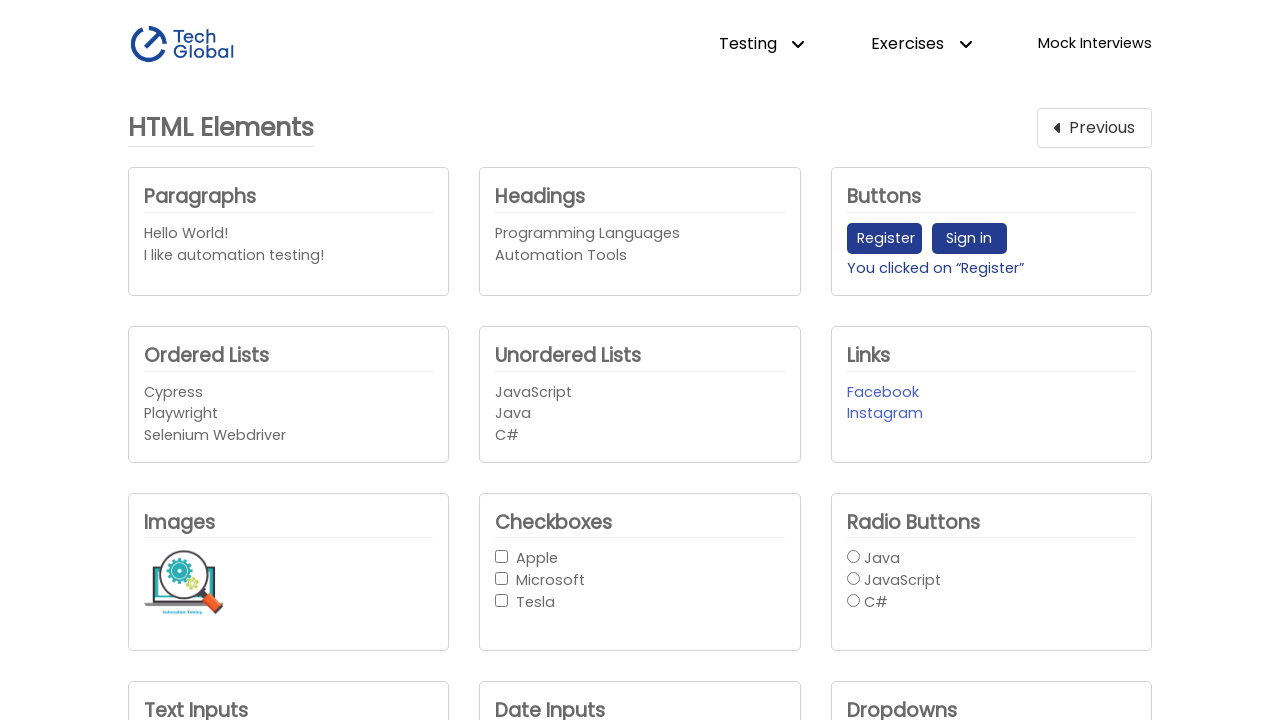

Message element appeared after button click
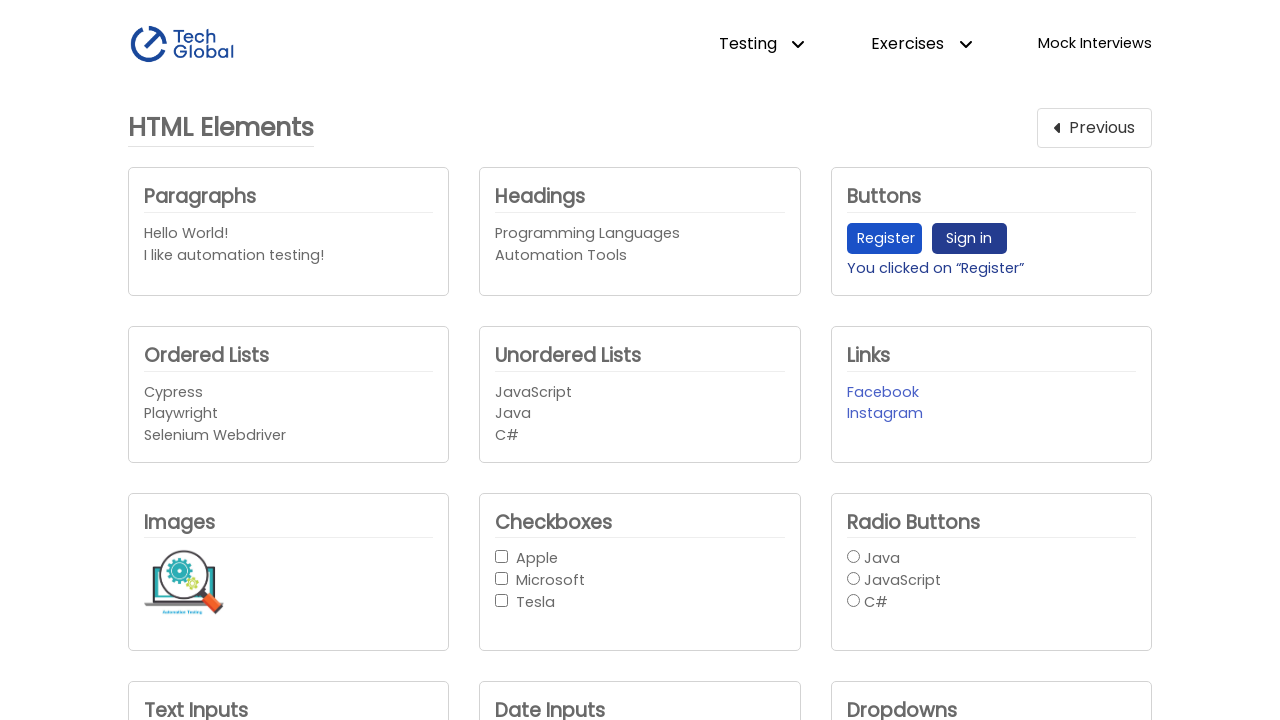

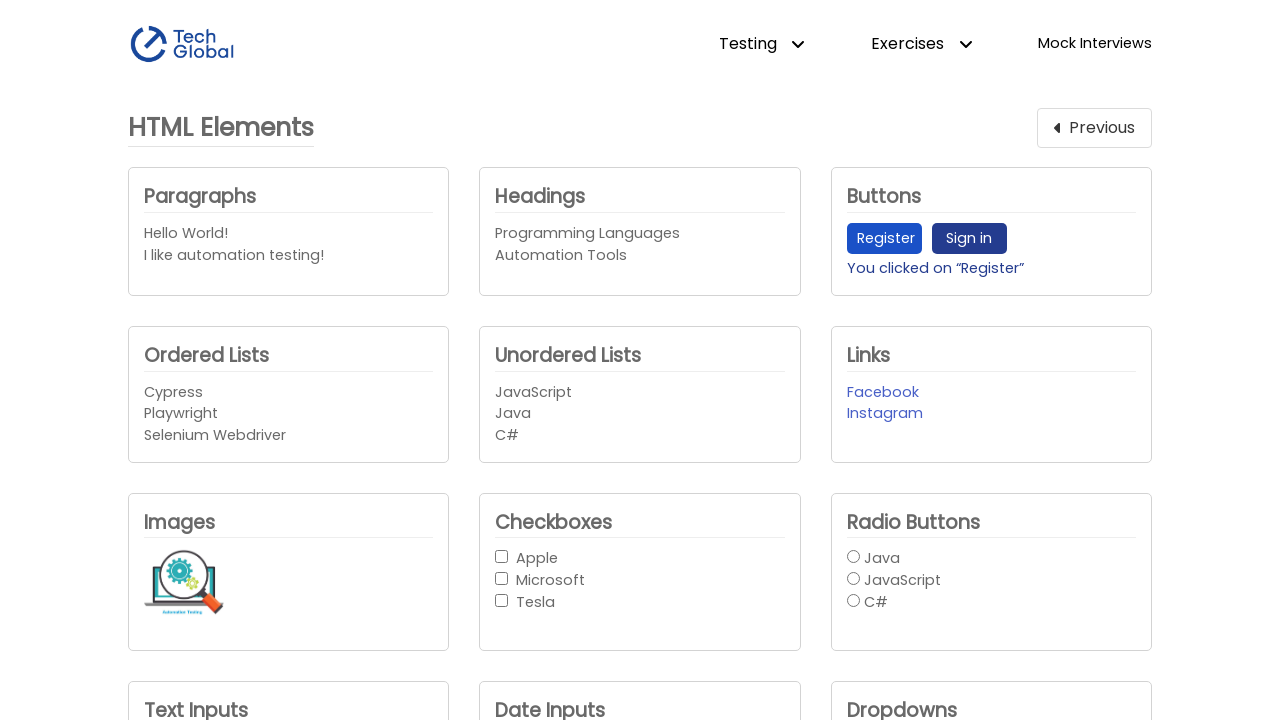